Tests JavaScript alert handling by clicking three different alert buttons (JS Alert, JS Confirm, JS Prompt), accepting them, and entering text in the prompt alert

Starting URL: https://the-internet.herokuapp.com/javascript_alerts

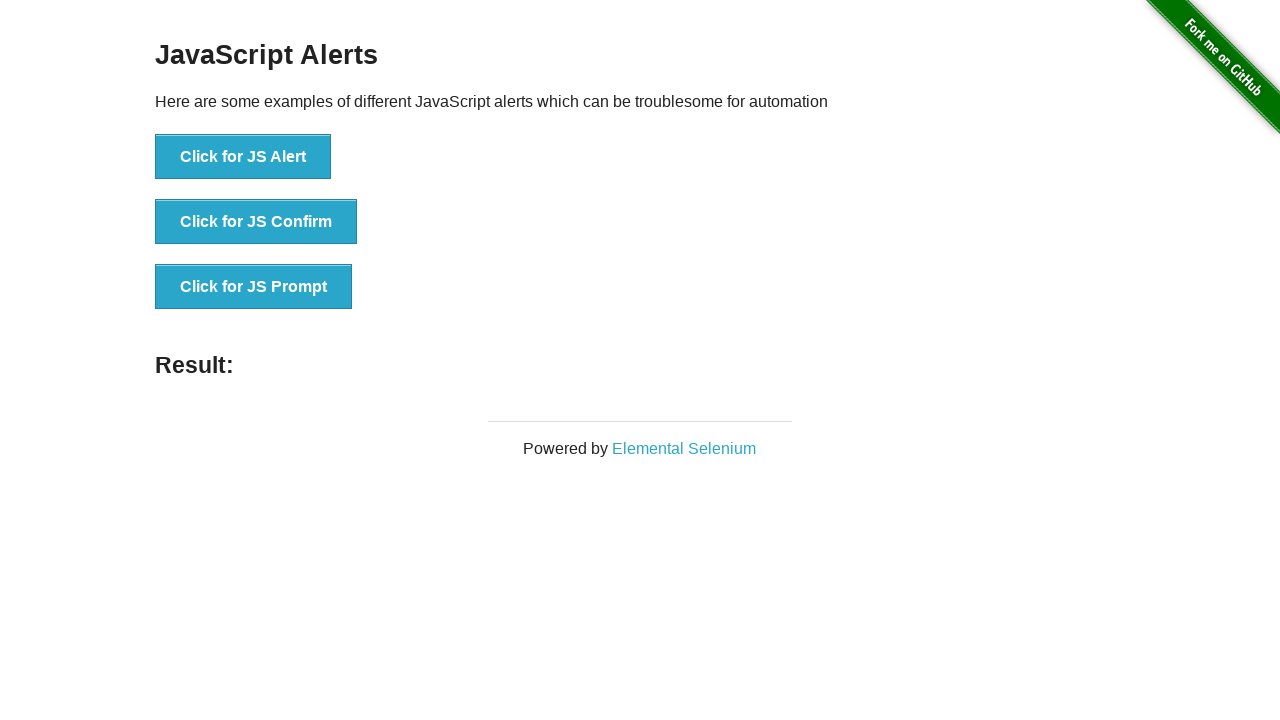

Clicked JS Alert button at (243, 157) on xpath=//button[@onclick='jsAlert()']
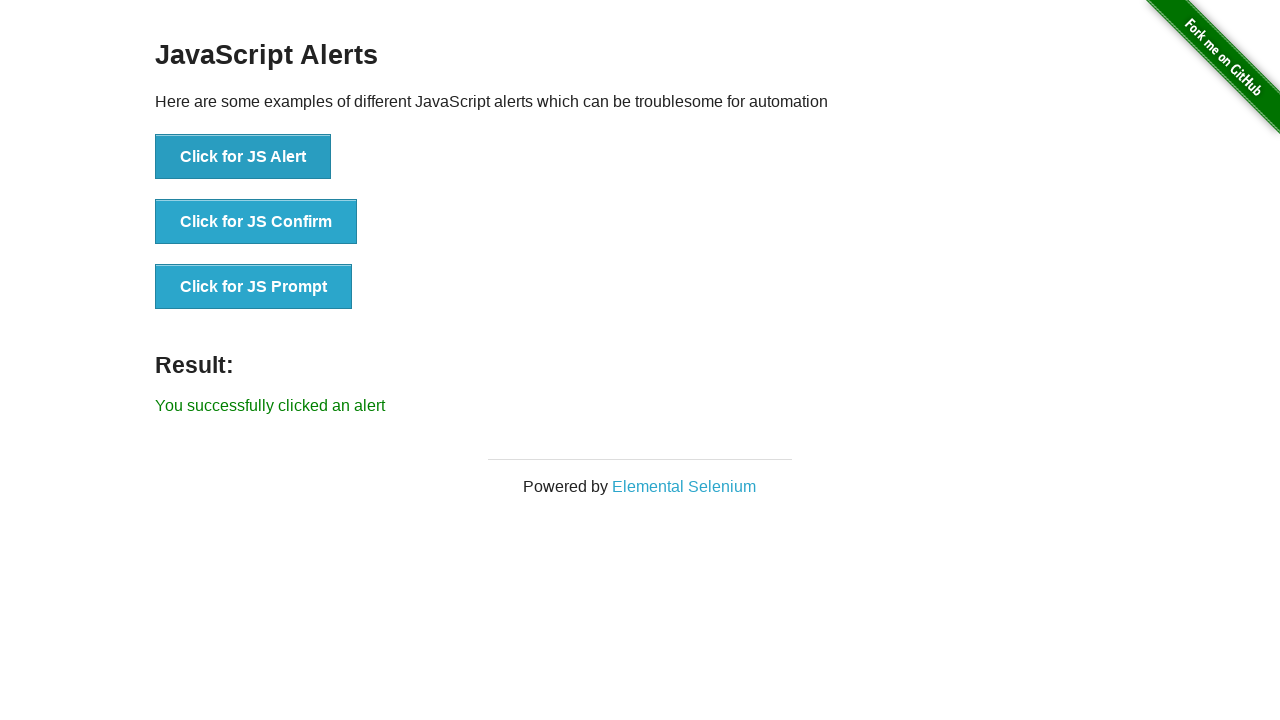

Clicked JS Alert button and accepted alert dialog at (243, 157) on xpath=//button[@onclick='jsAlert()']
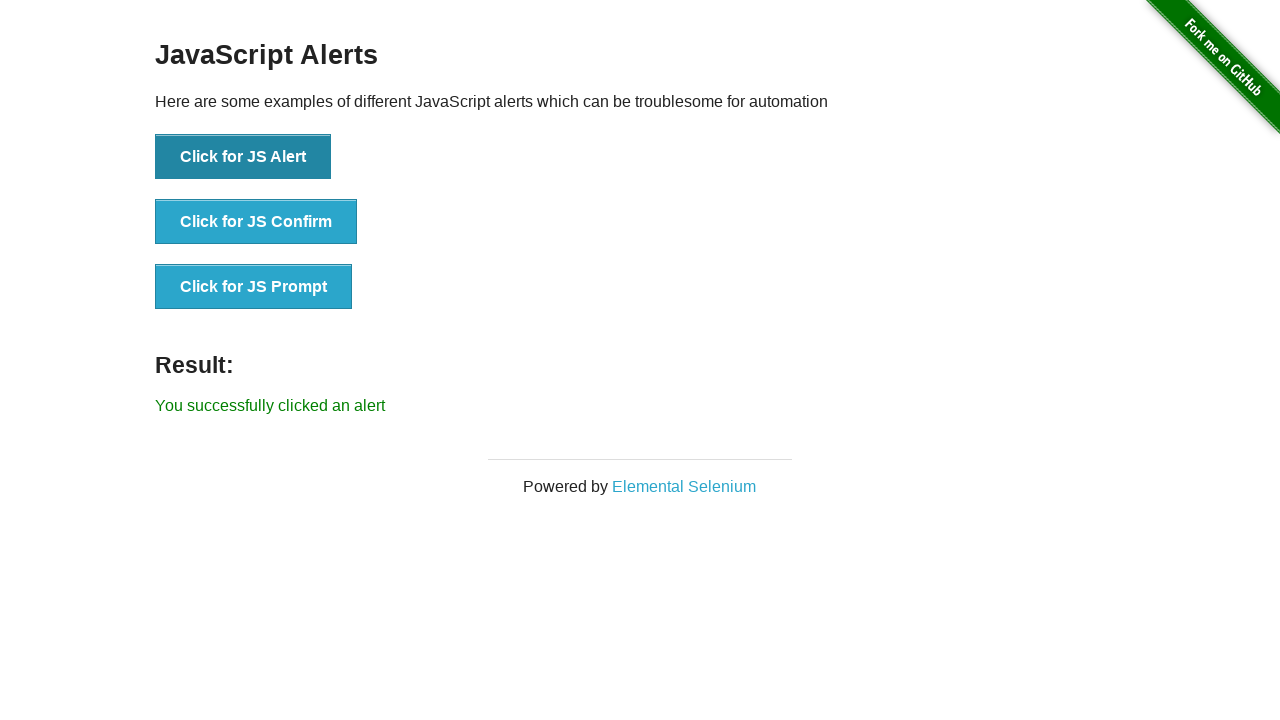

Waited for result element to appear after alert
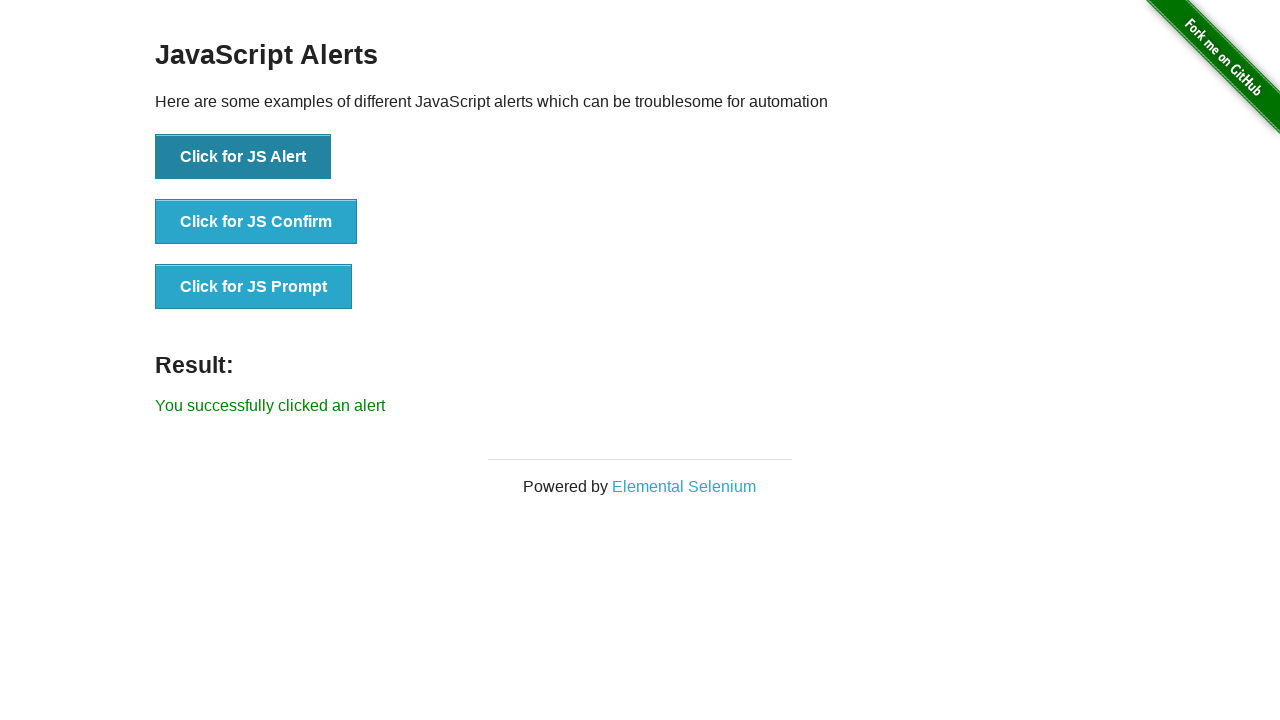

Clicked JS Confirm button and accepted confirmation dialog at (256, 222) on xpath=//button[@onclick='jsConfirm()']
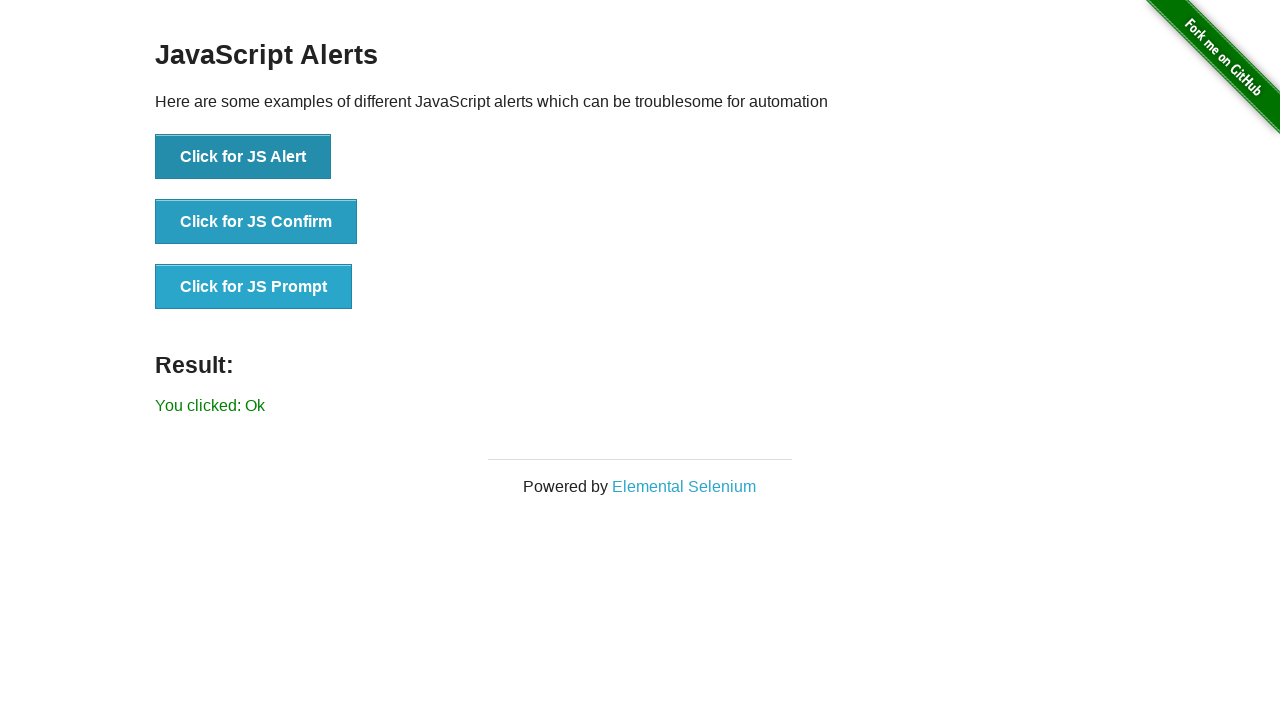

Clicked JS Prompt button and entered 'hello world' in prompt dialog at (254, 287) on xpath=//button[@onclick='jsPrompt()']
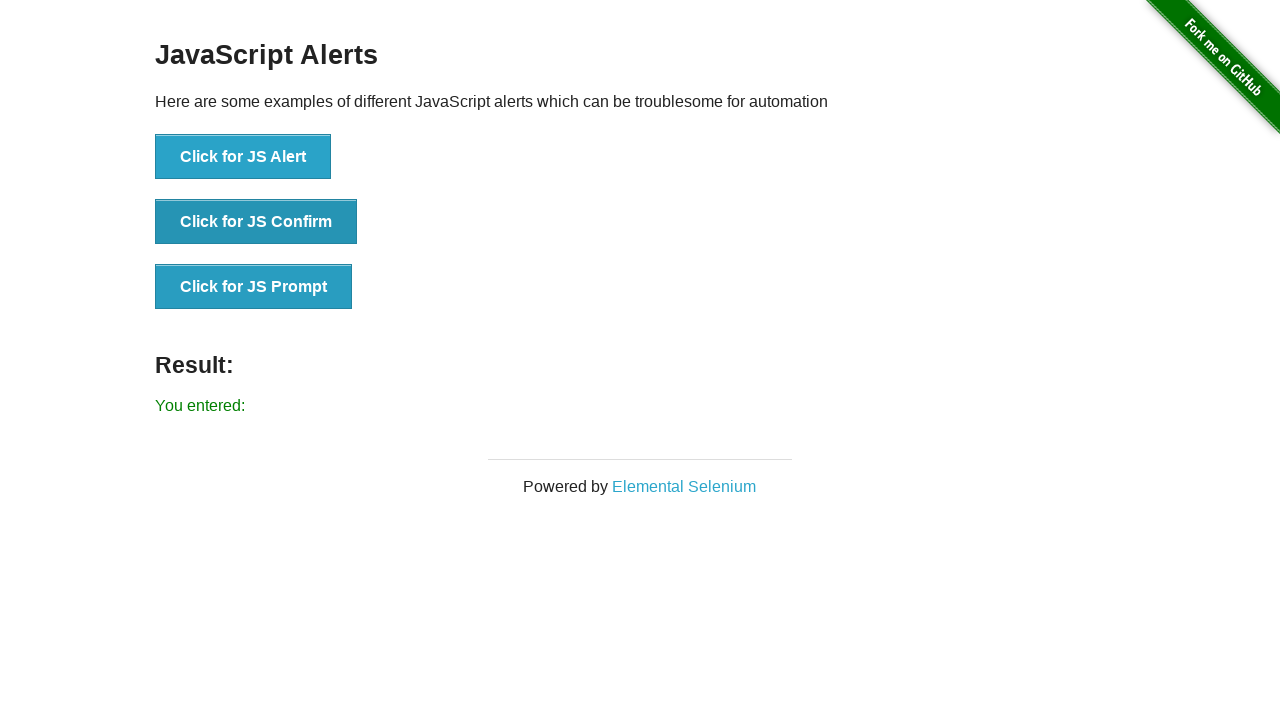

Waited for result element to appear after prompt dialog
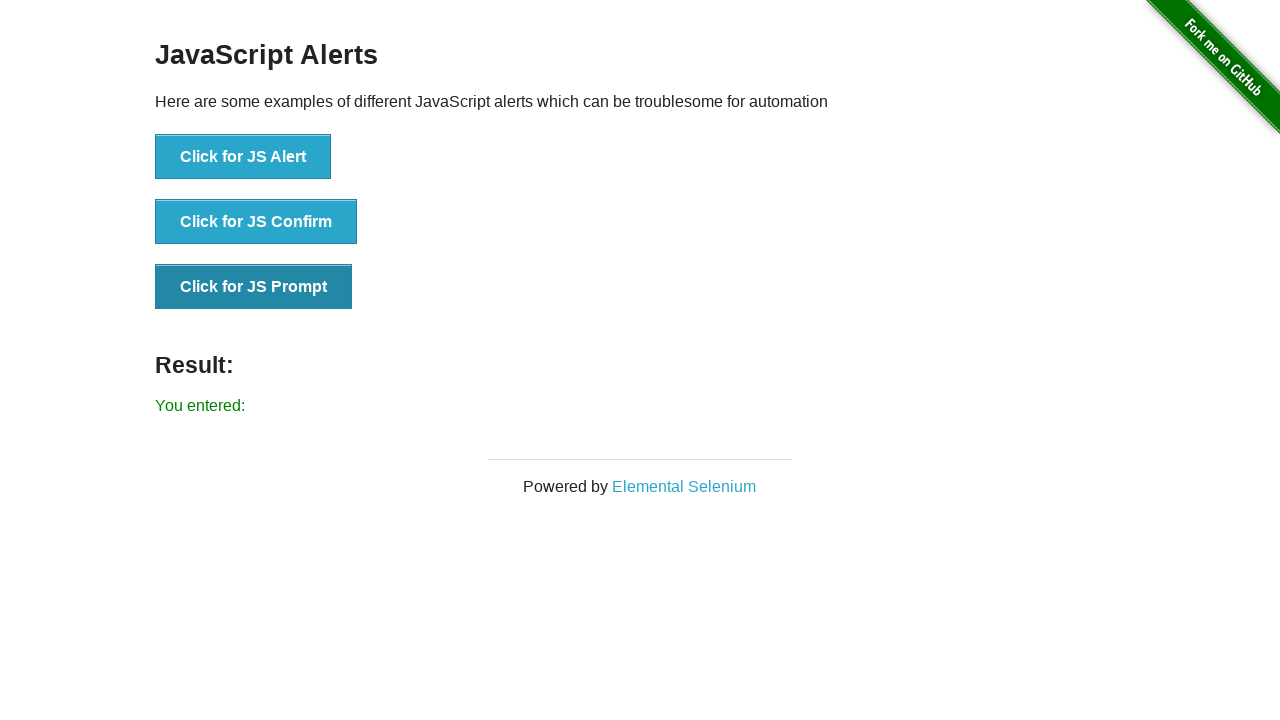

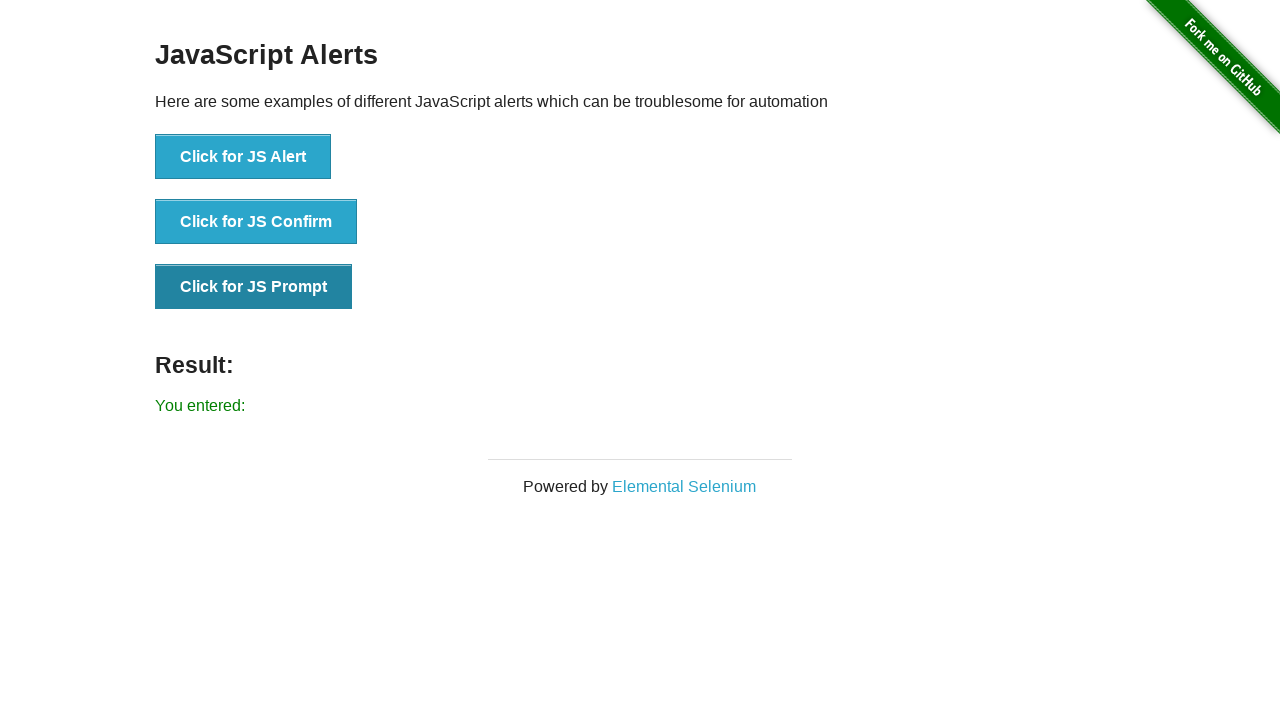